Tests hover menu interactions by hovering over menu items to reveal submenus and clicking on a nested item, then scrolling to another element

Starting URL: https://demoqa.com/menu

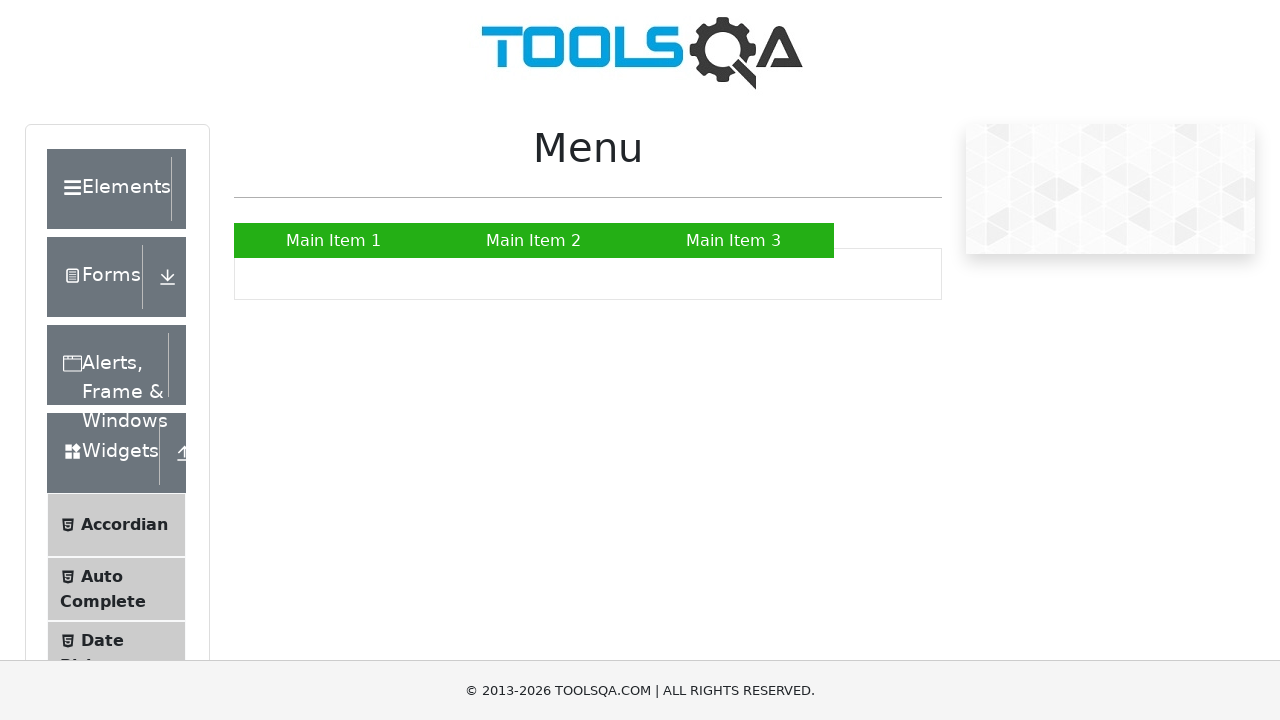

Hovered over main menu item to reveal submenu at (534, 240) on xpath=//*[@id='nav']/li[2]/a
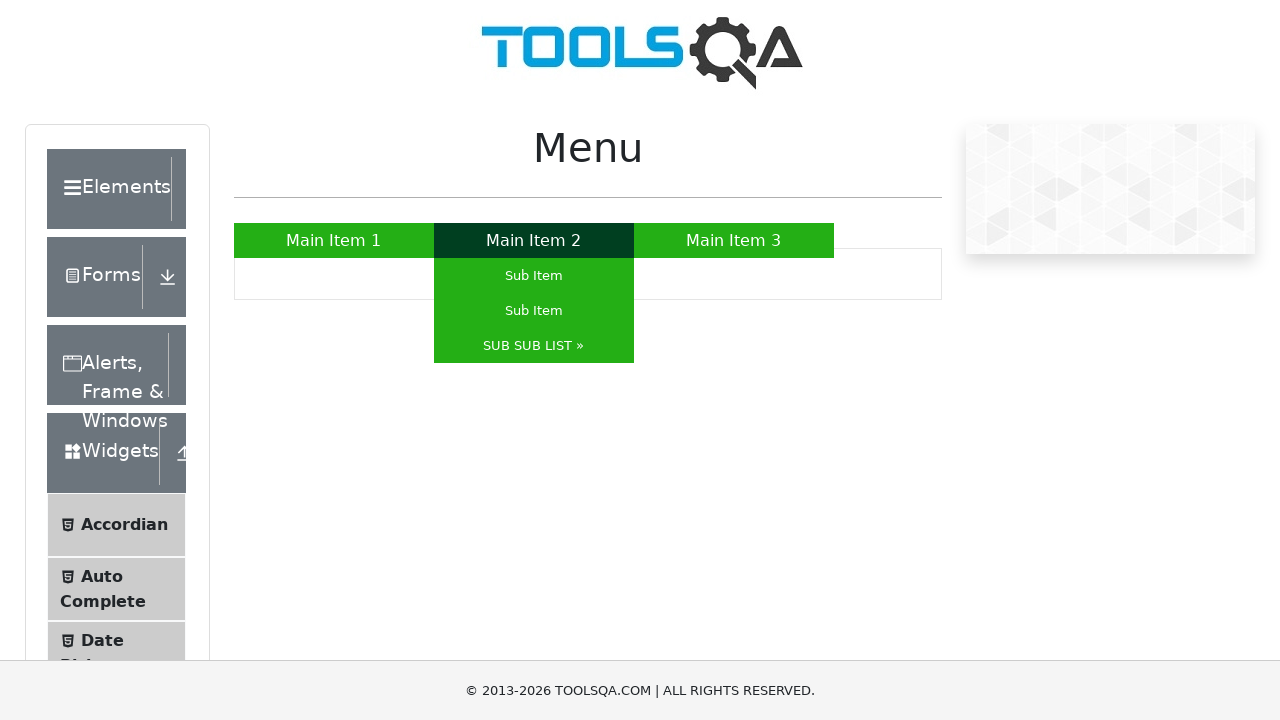

Hovered over submenu to reveal sub-submenu at (534, 346) on xpath=//a[contains(text(),'SUB SUB LIST »')]
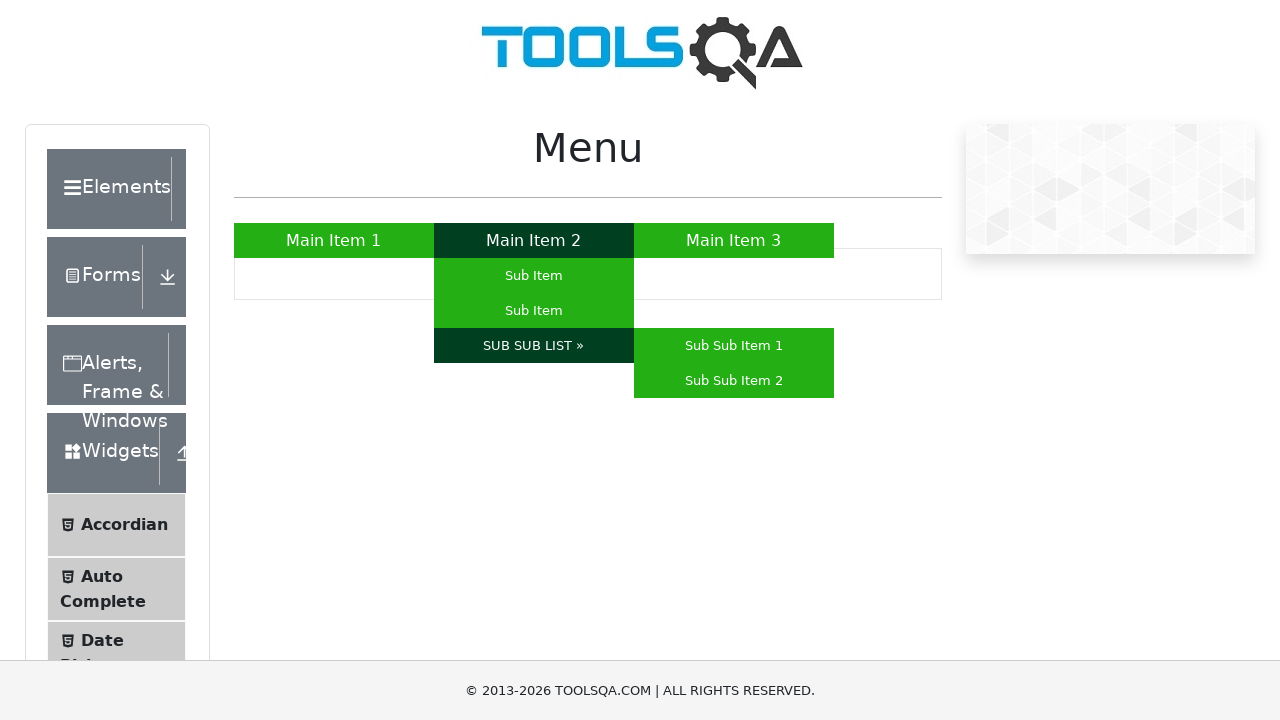

Clicked on Sub Sub Item 2 nested menu item at (734, 380) on xpath=//a[contains(text(),'Sub Sub Item 2')]
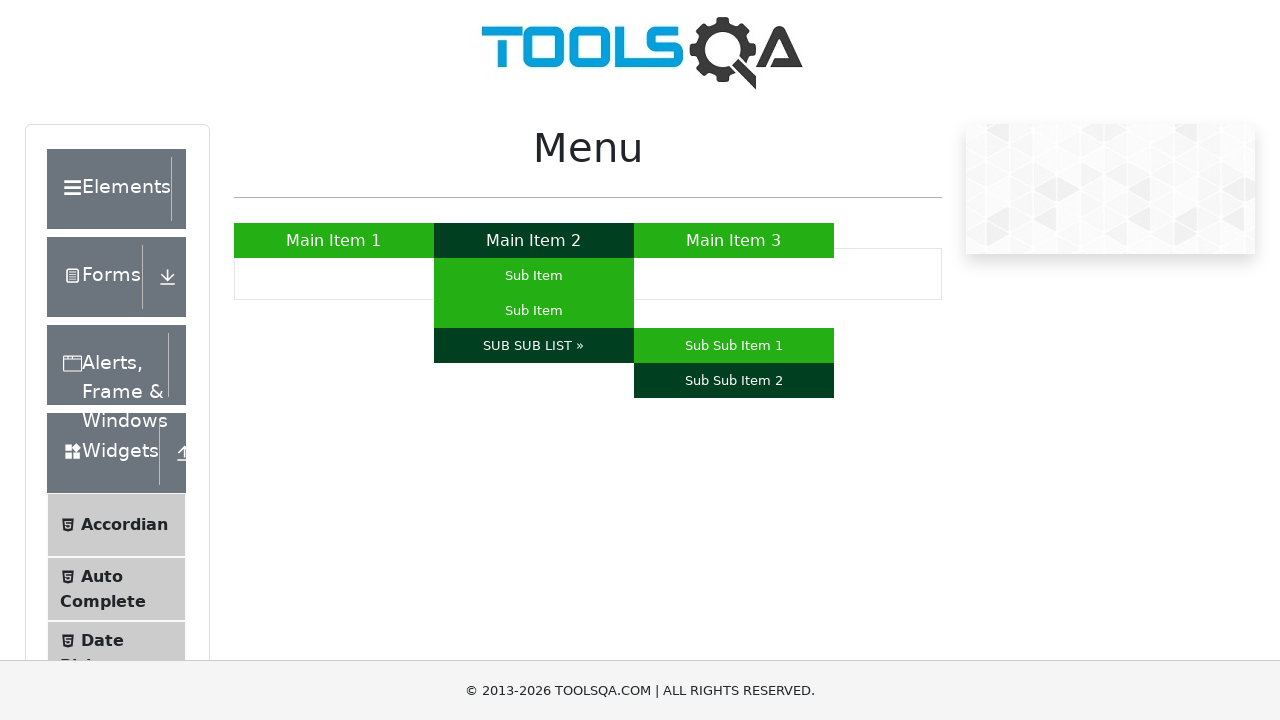

Scrolled to Select Menu element
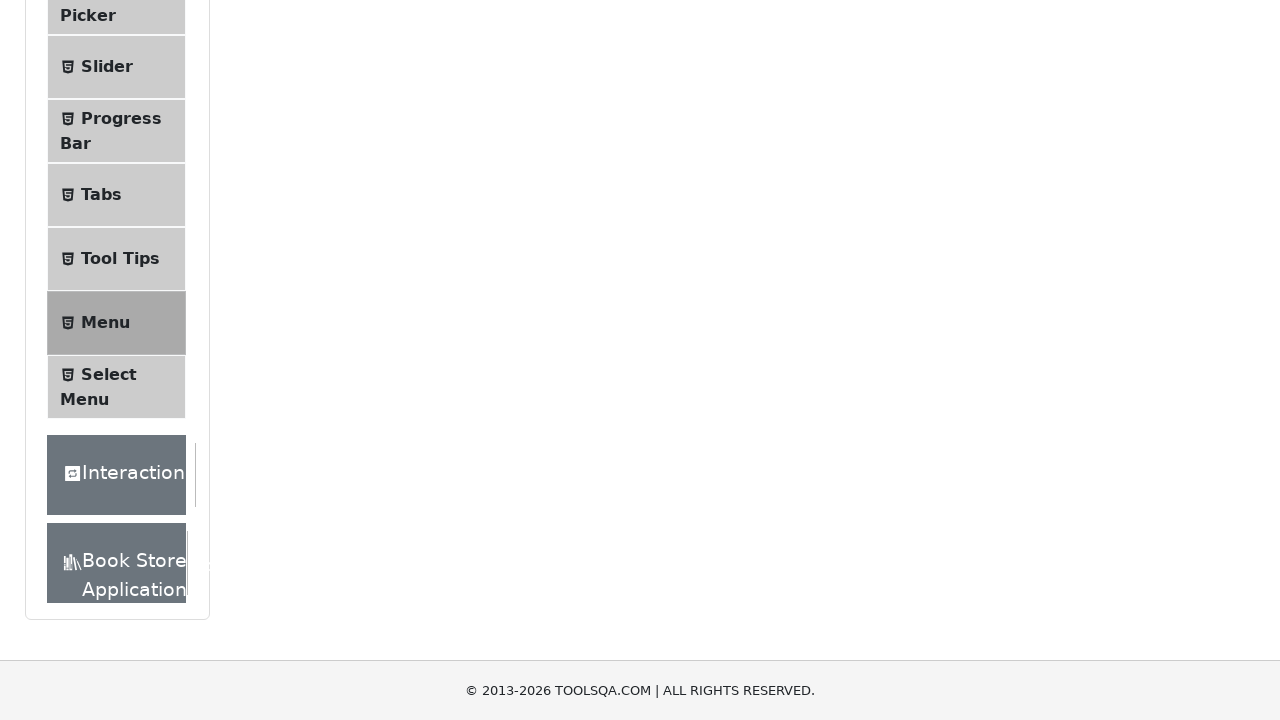

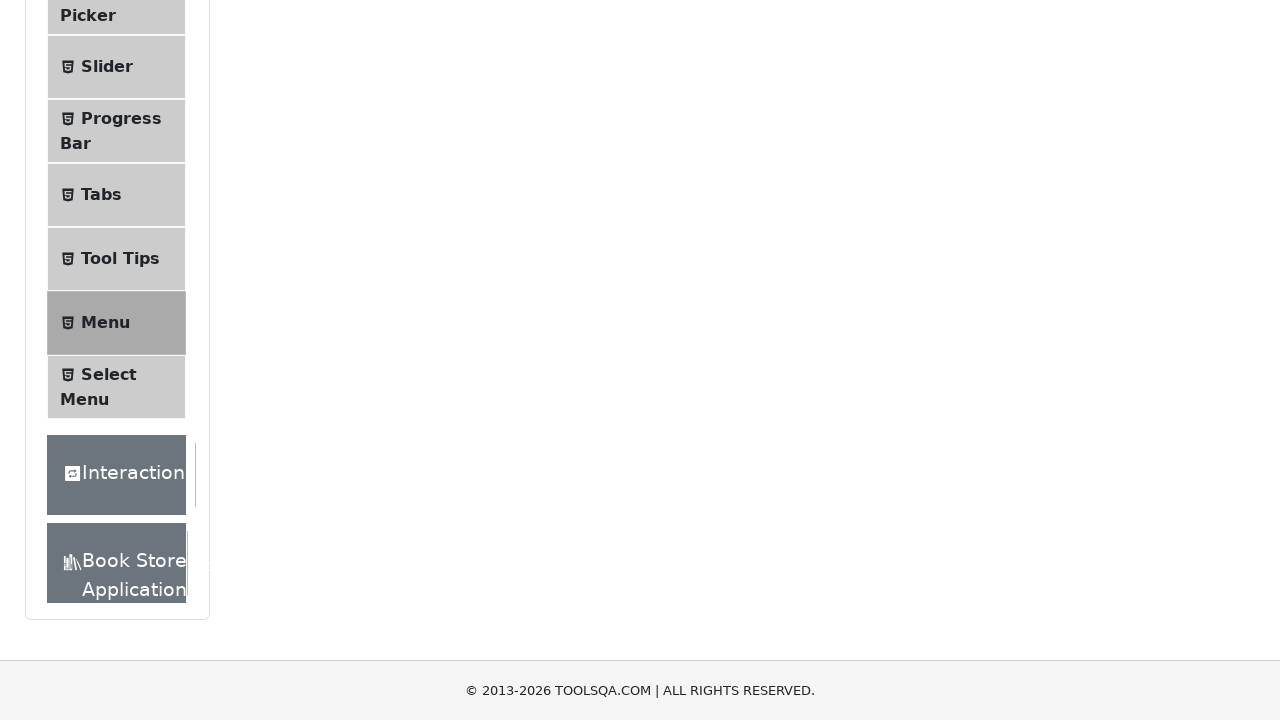